Tests dropdown selection functionality by selecting options using different methods: by visible text, by value, and by index

Starting URL: https://rahulshettyacademy.com/AutomationPractice/

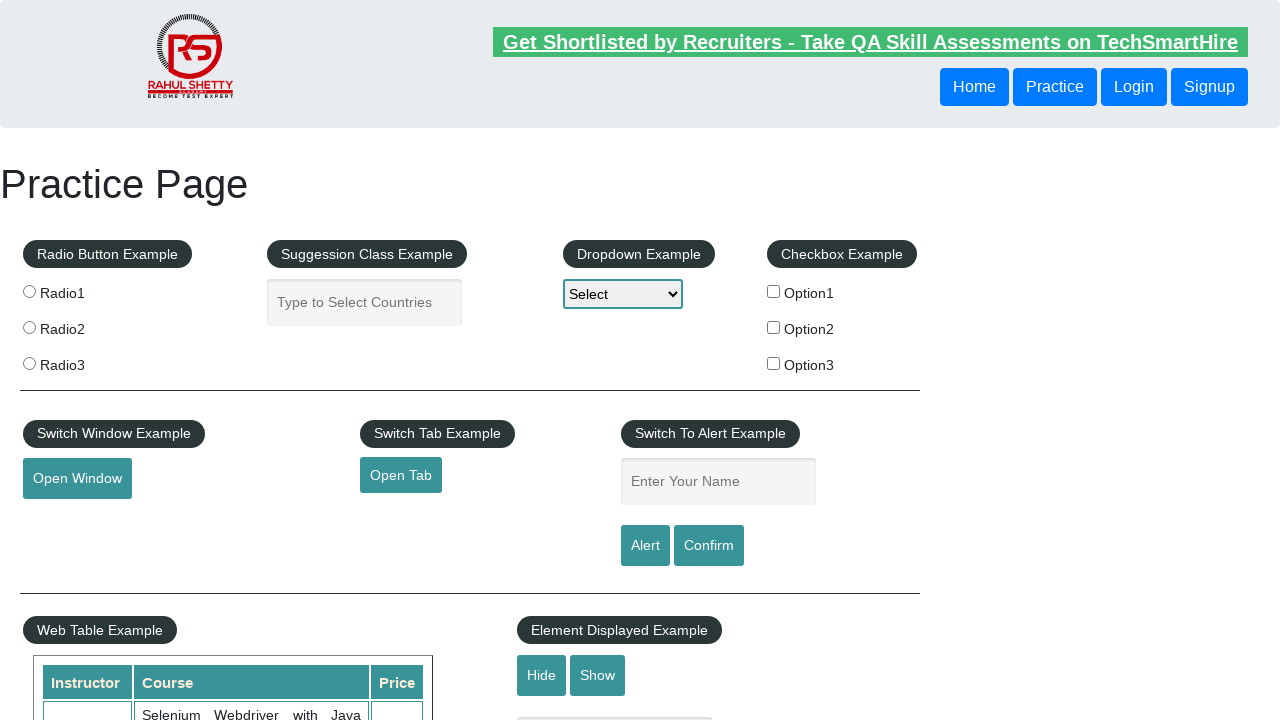

Selected 'Option1' from dropdown by visible text on #dropdown-class-example
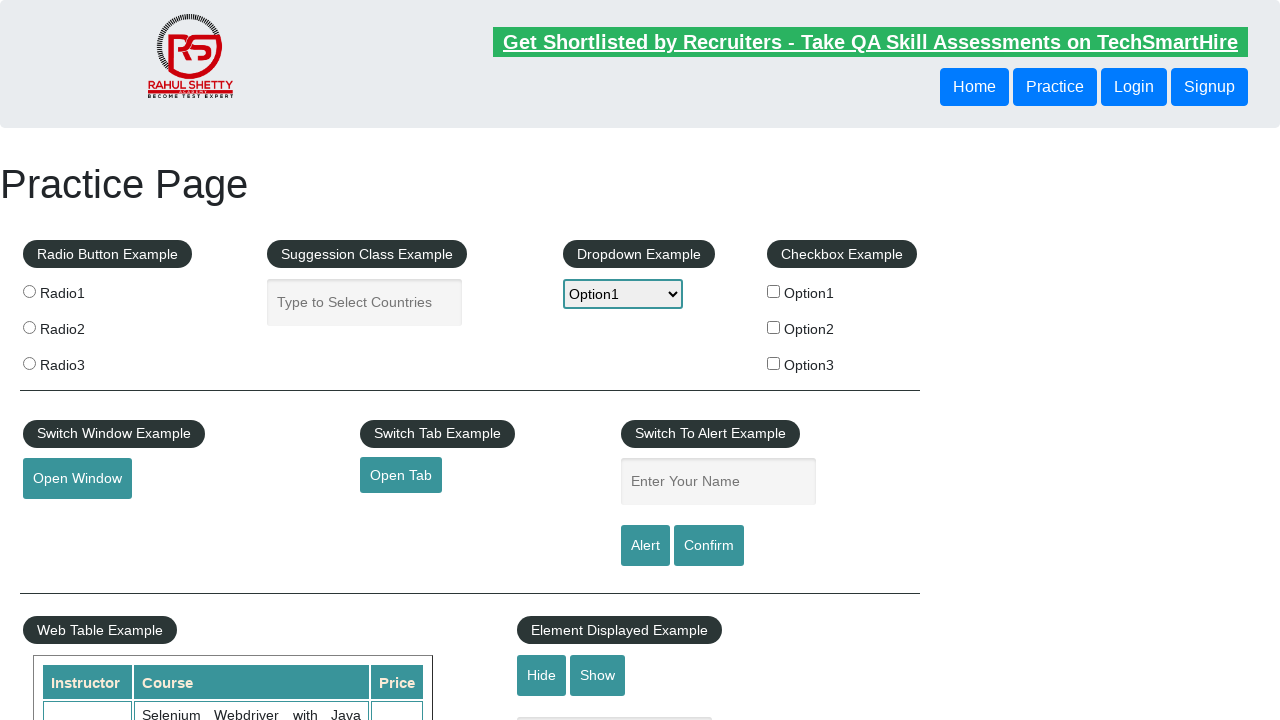

Selected dropdown option by value 'option3' on #dropdown-class-example
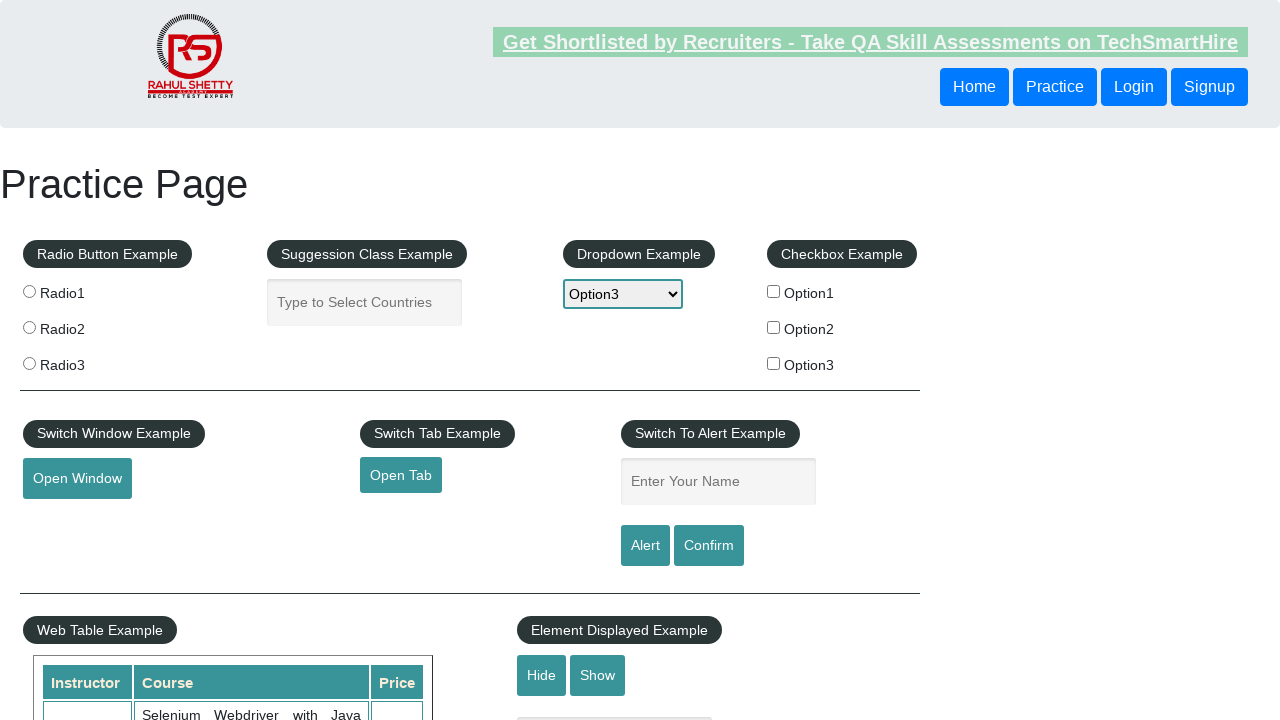

Selected dropdown option by index 2 (third option) on #dropdown-class-example
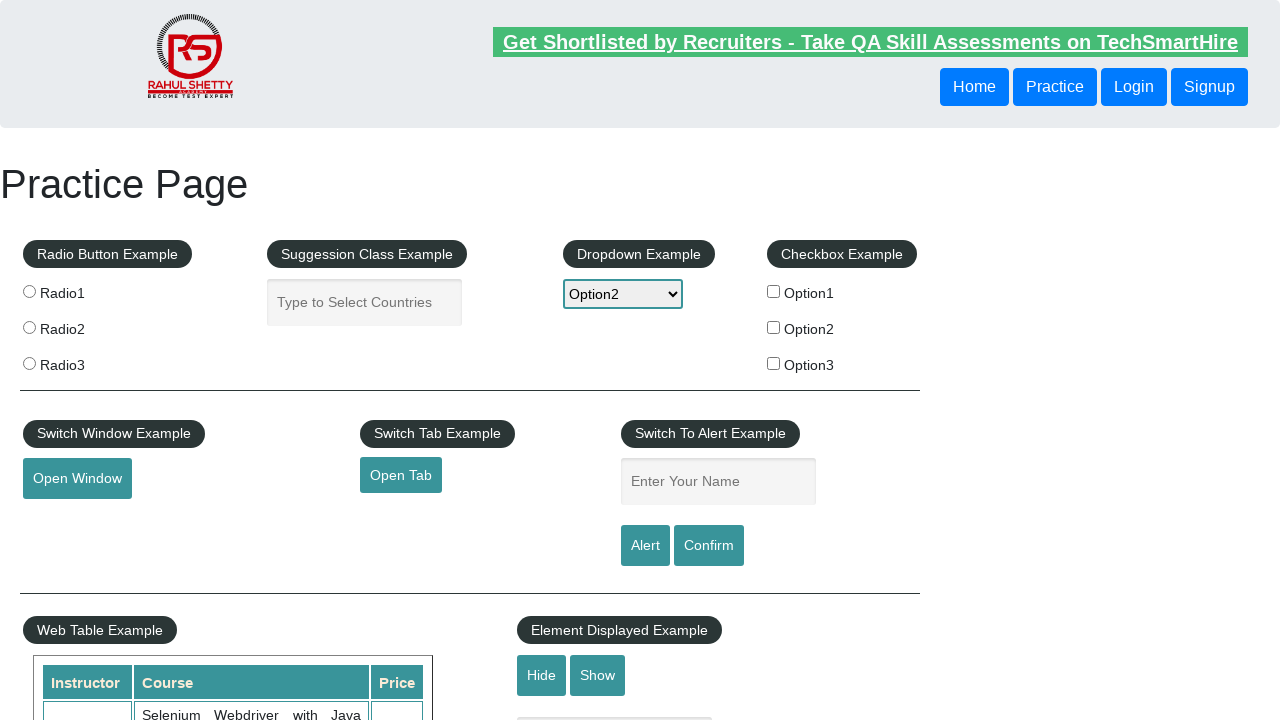

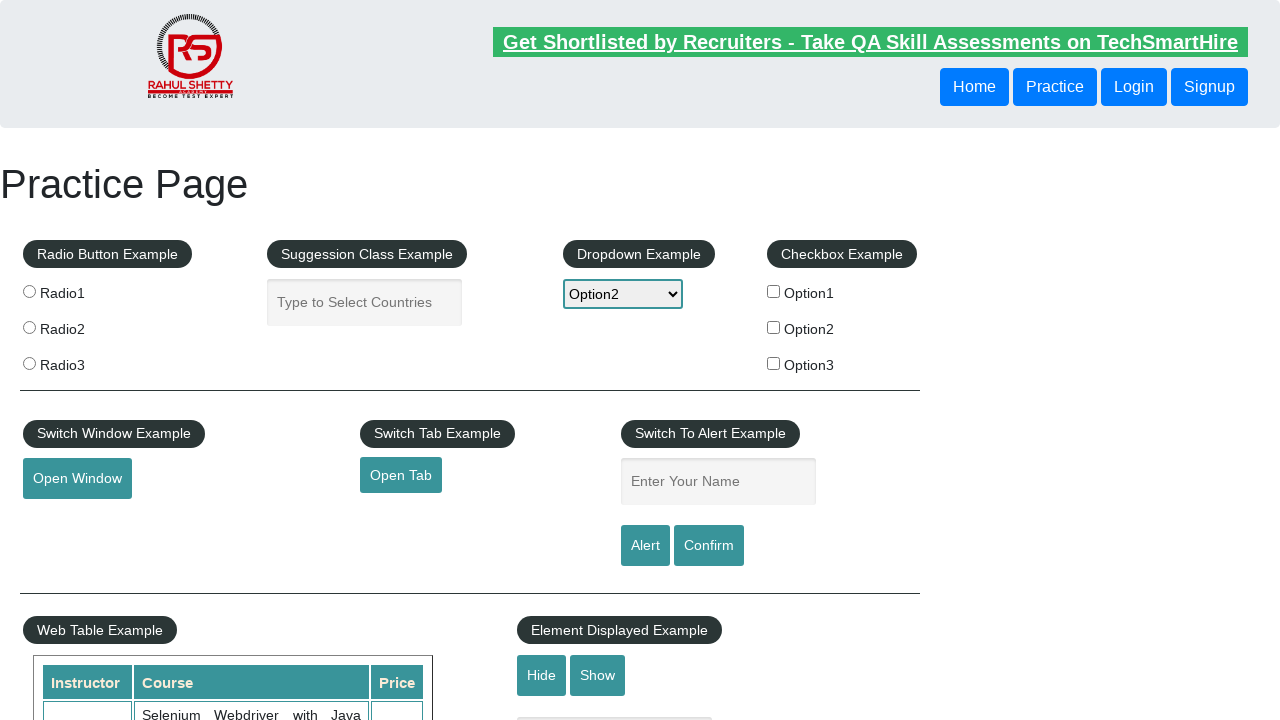